Navigates to a course content page, scrolls to specific course elements, and clicks on the all courses link

Starting URL: http://greenstech.in/selenium-course-content.html

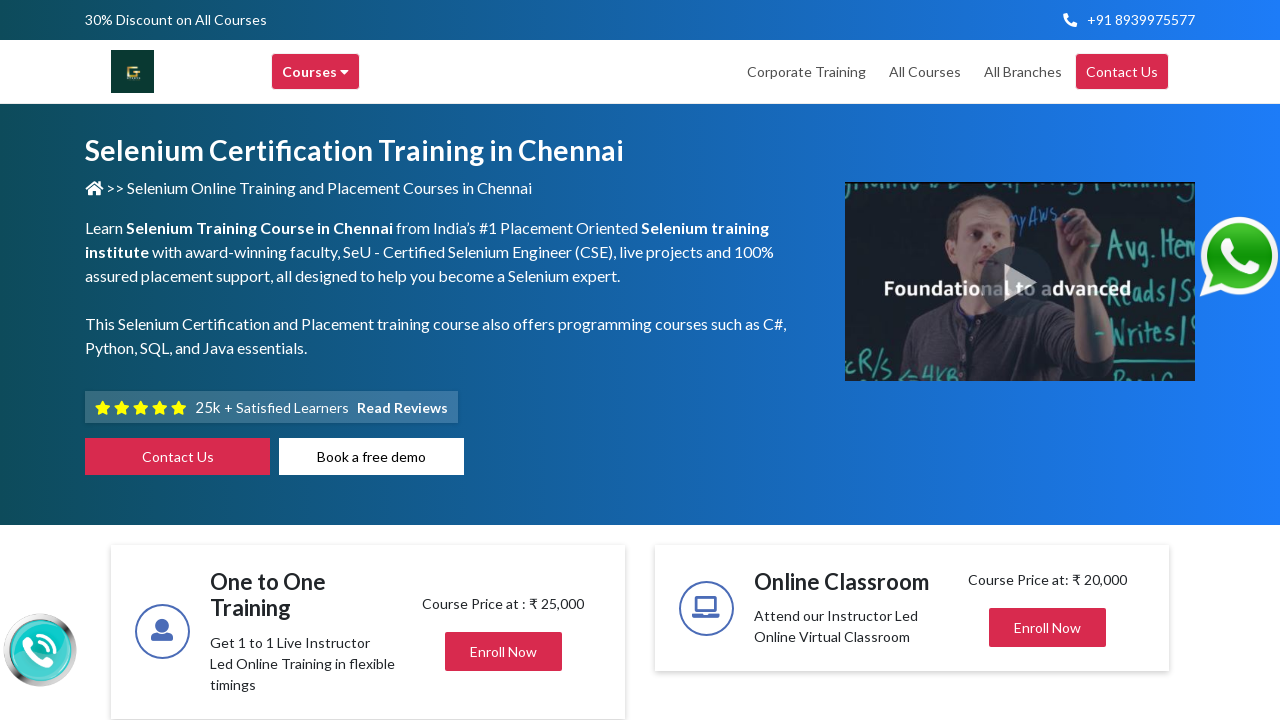

Scrolled to course element section
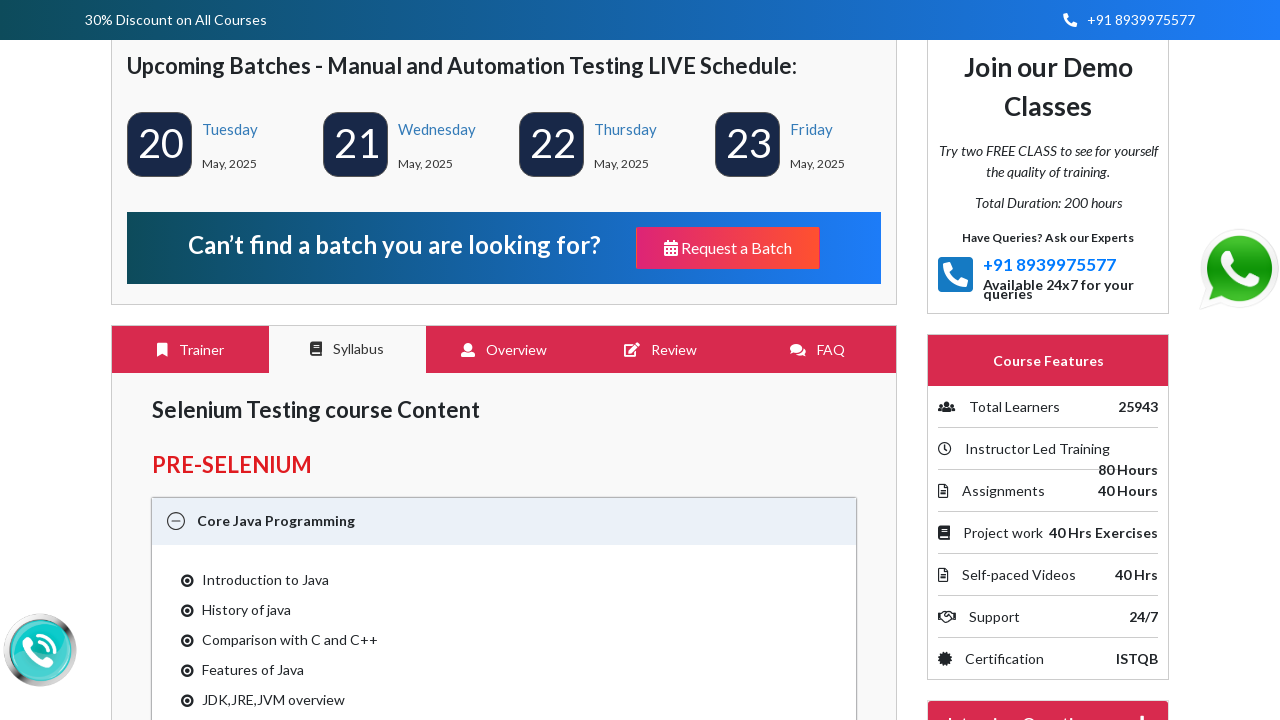

Waited 5 seconds for scroll animation to complete
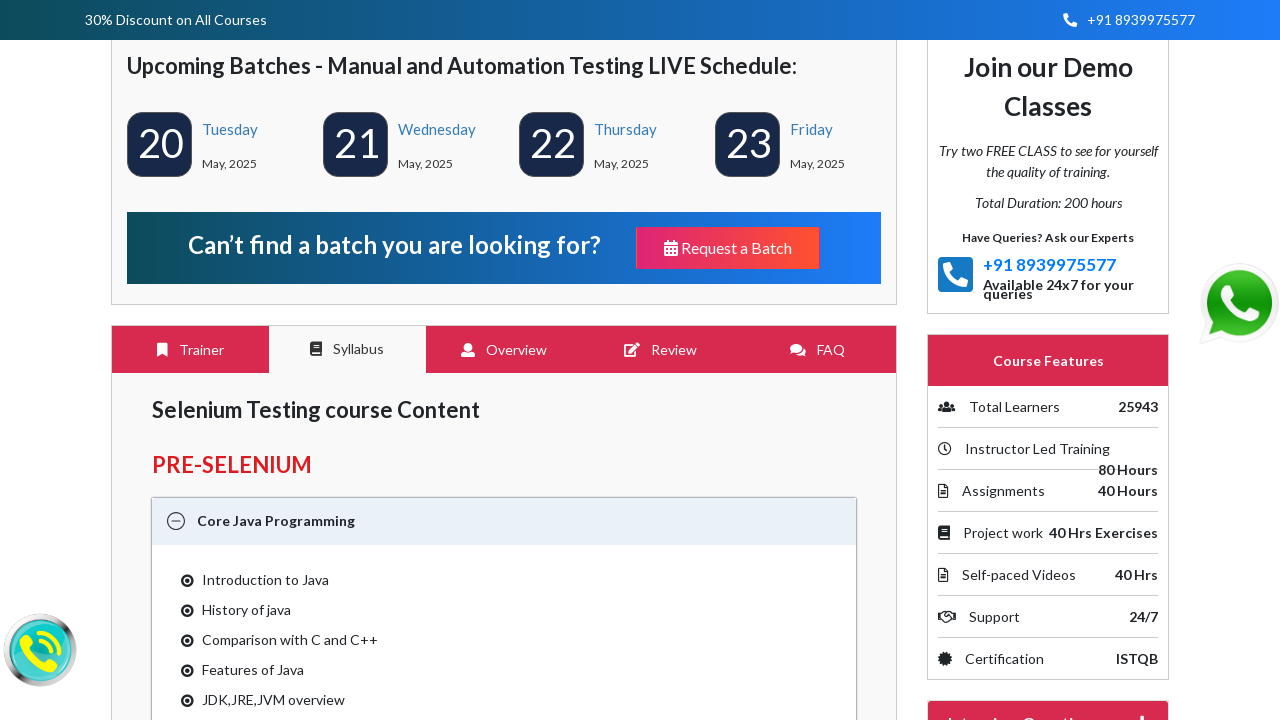

Scrolled to all courses link
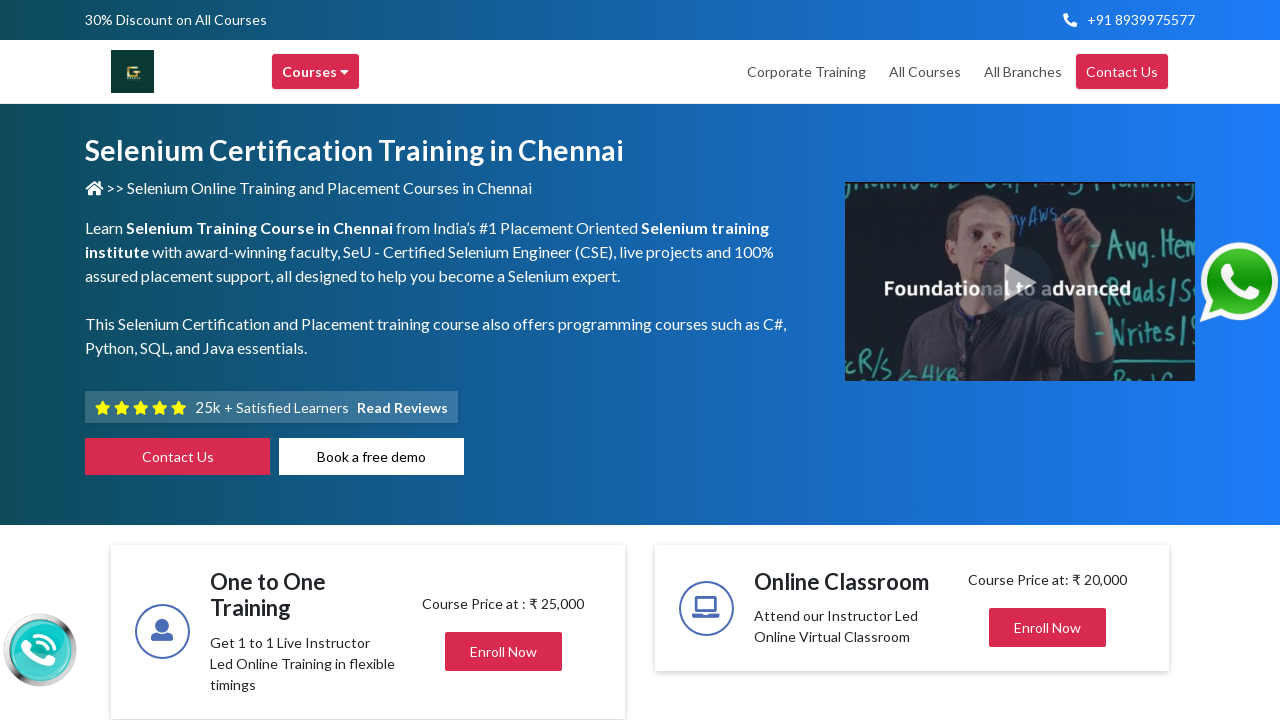

Clicked on all courses link at (925, 72) on xpath=//*[@id="menu-course-new-top-menu"]/li[2]/a
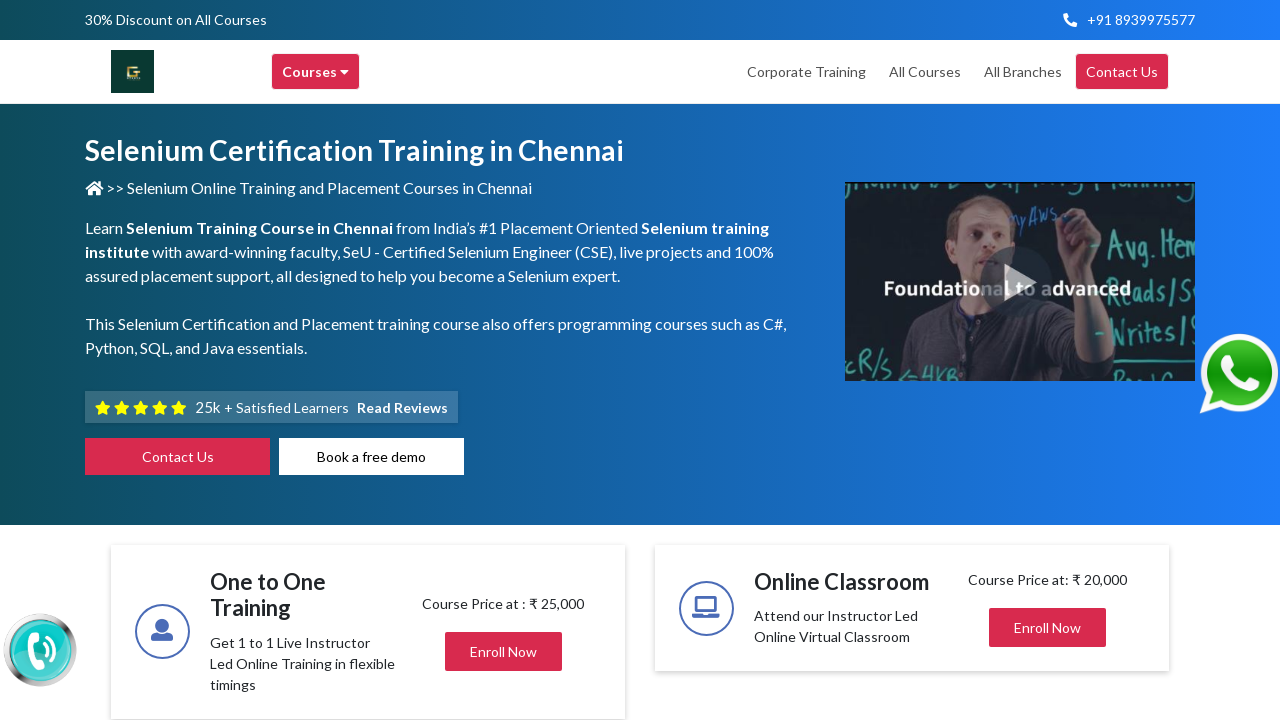

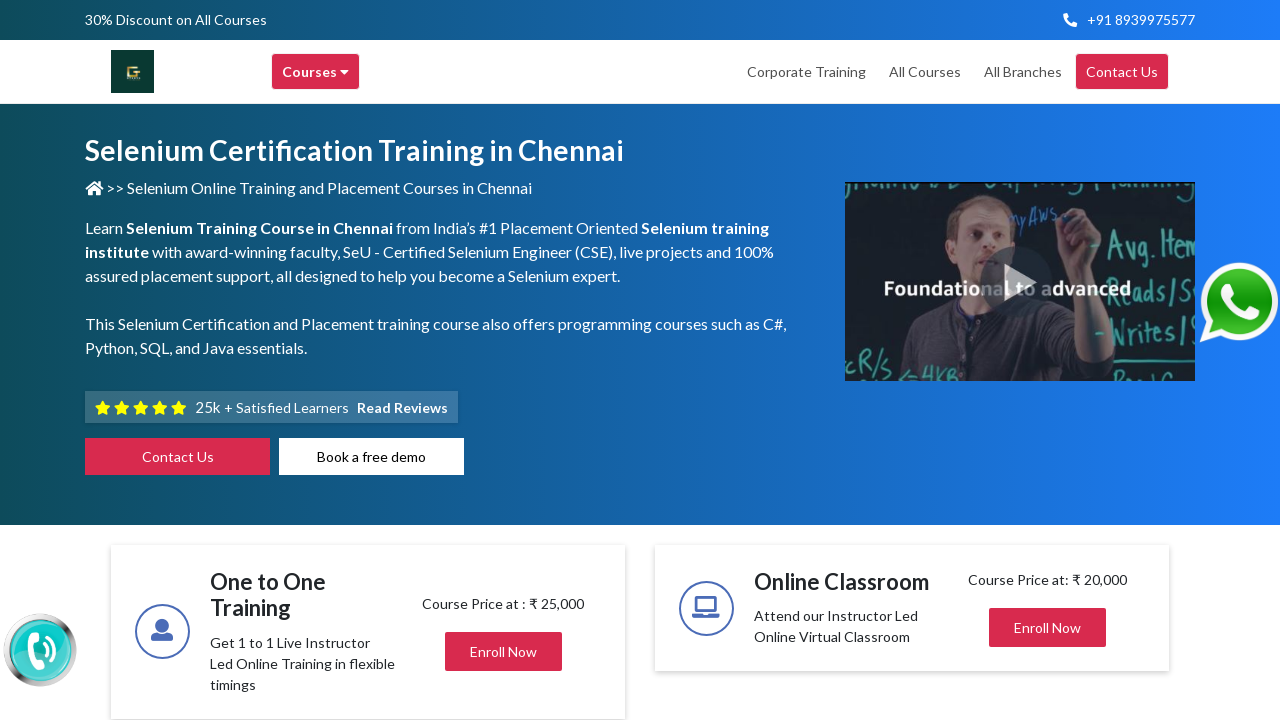